Tests explicit wait functionality by clicking a button that starts a timer and waiting for an element to appear

Starting URL: http://seleniumpractise.blogspot.com/2016/08/how-to-use-explicit-wait-in-selenium.html

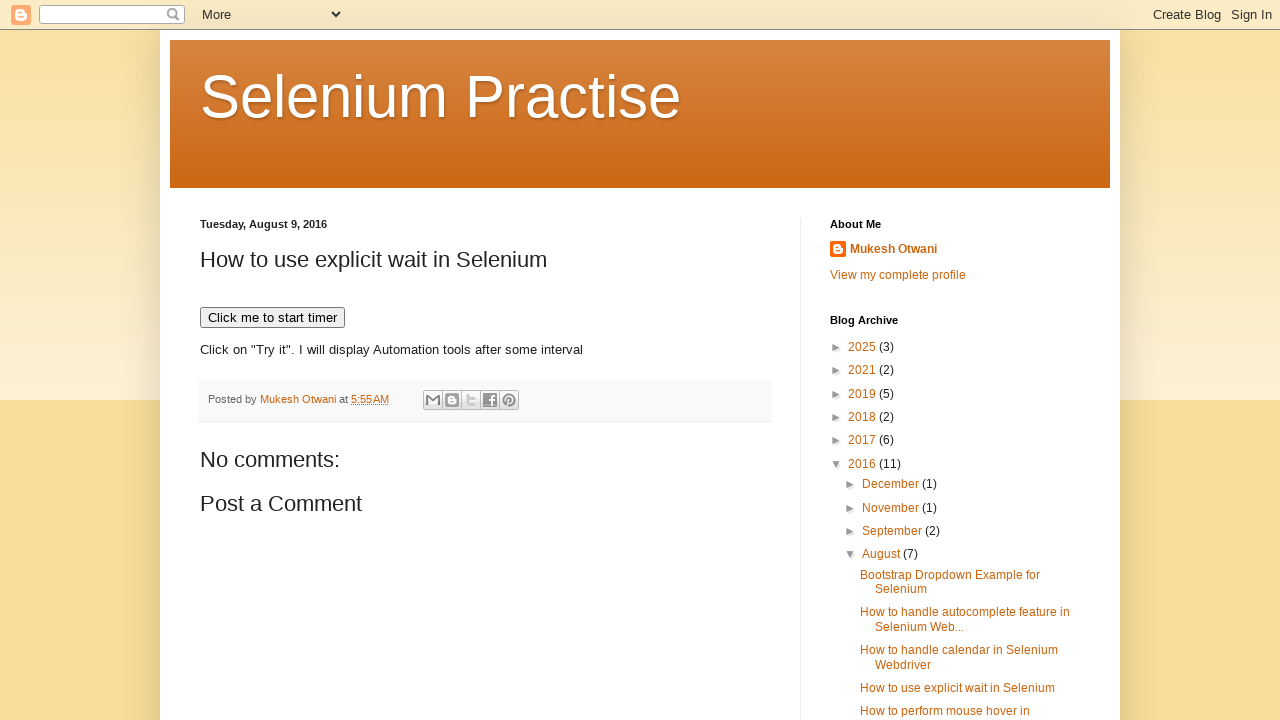

Navigated to explicit wait test page
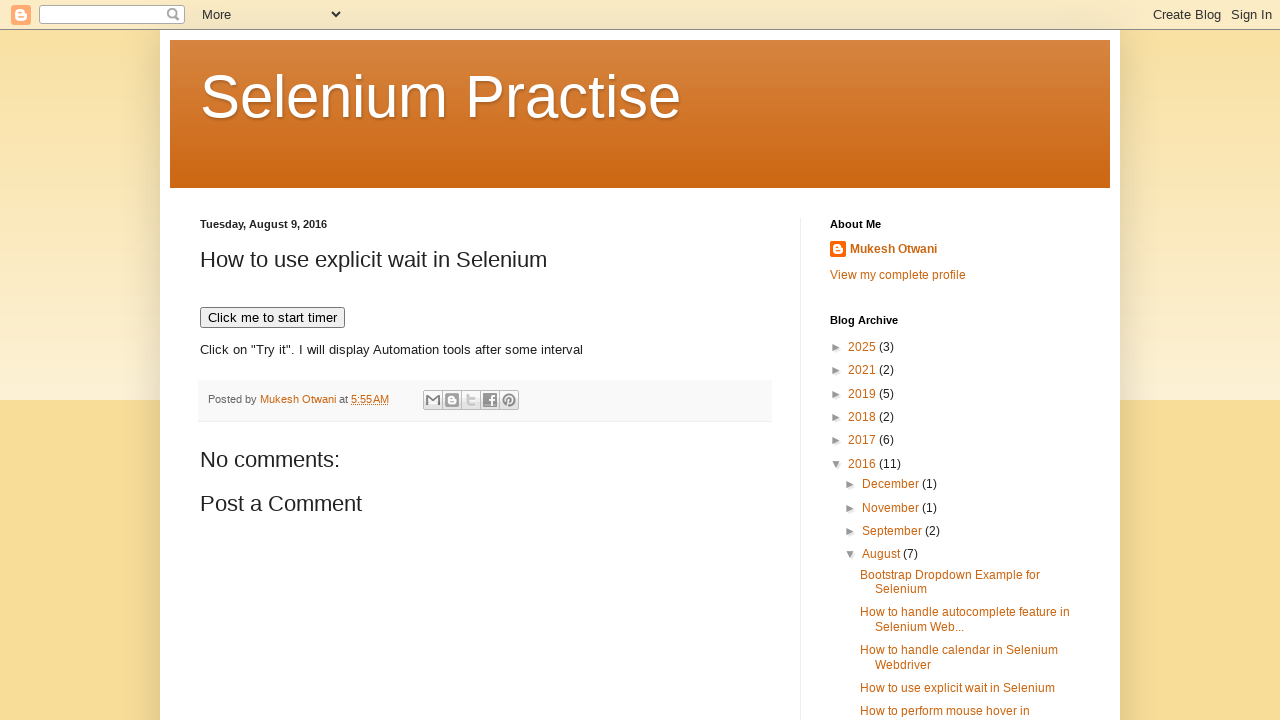

Clicked button to start timer at (272, 318) on xpath=//button[text()='Click me to start timer']
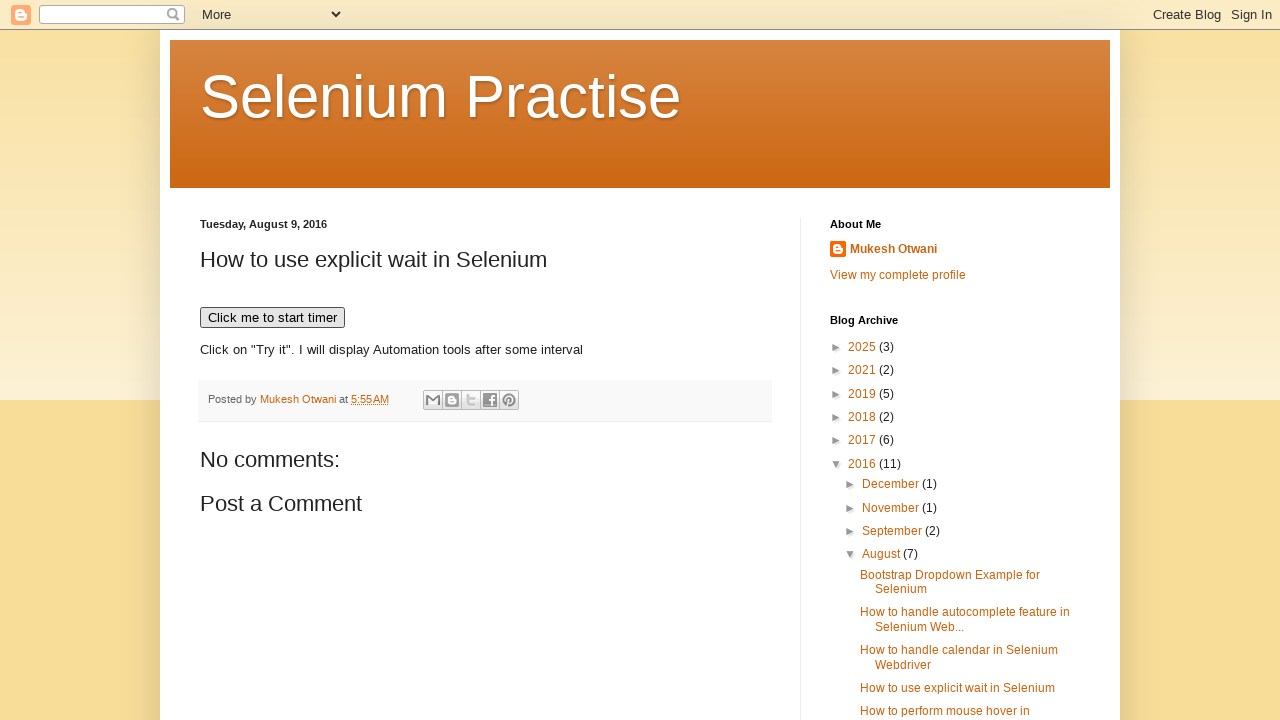

WebDriver element became visible after timer completed
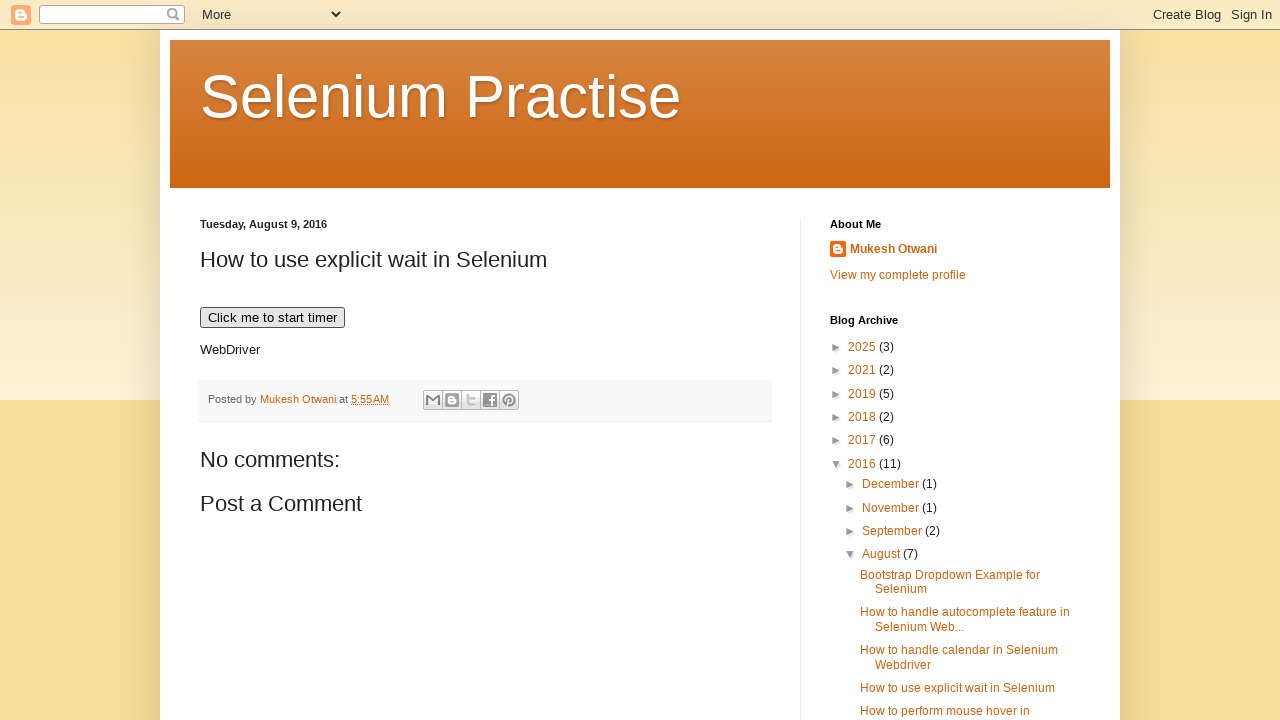

Located WebDriver element
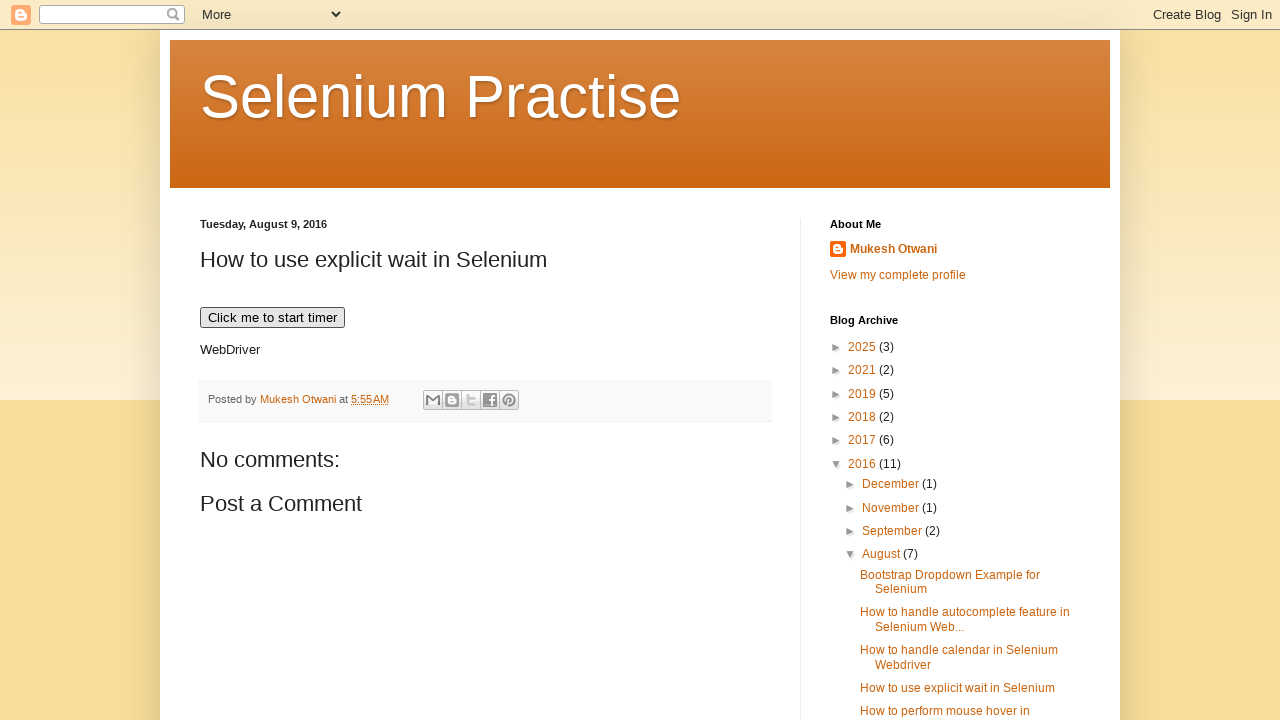

Retrieved text content from WebDriver element
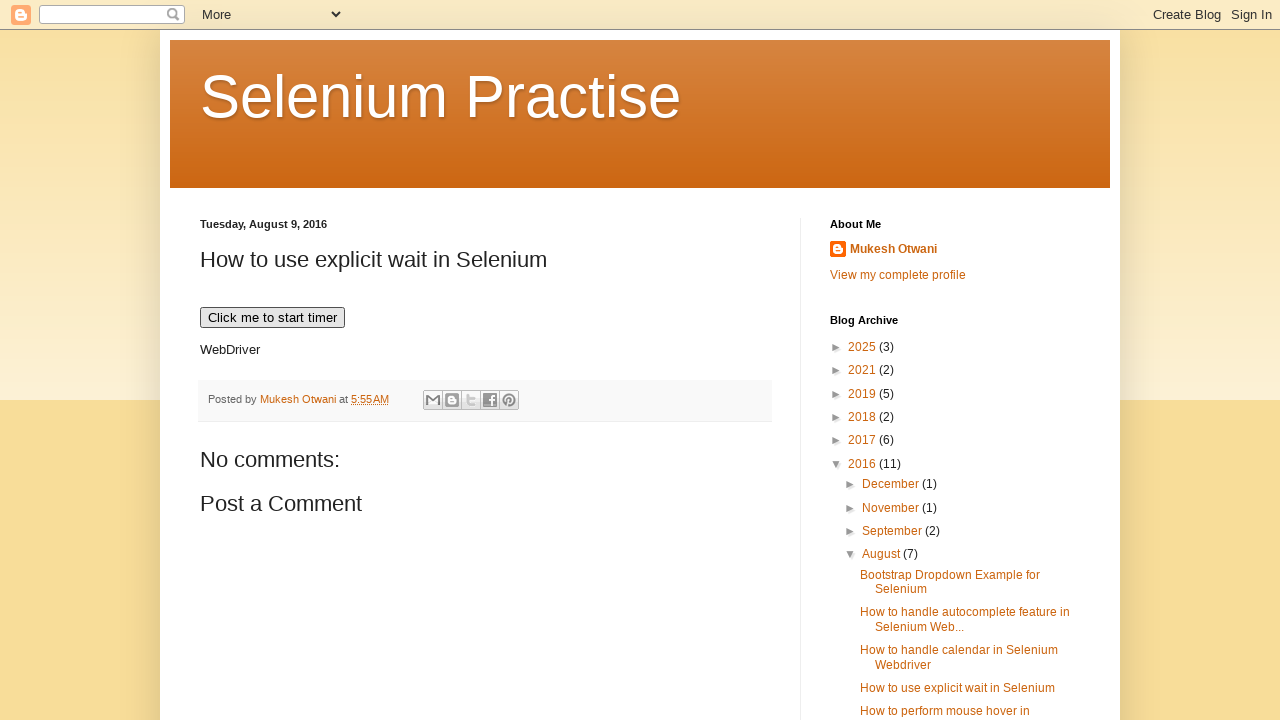

Verified element is displayed and visible
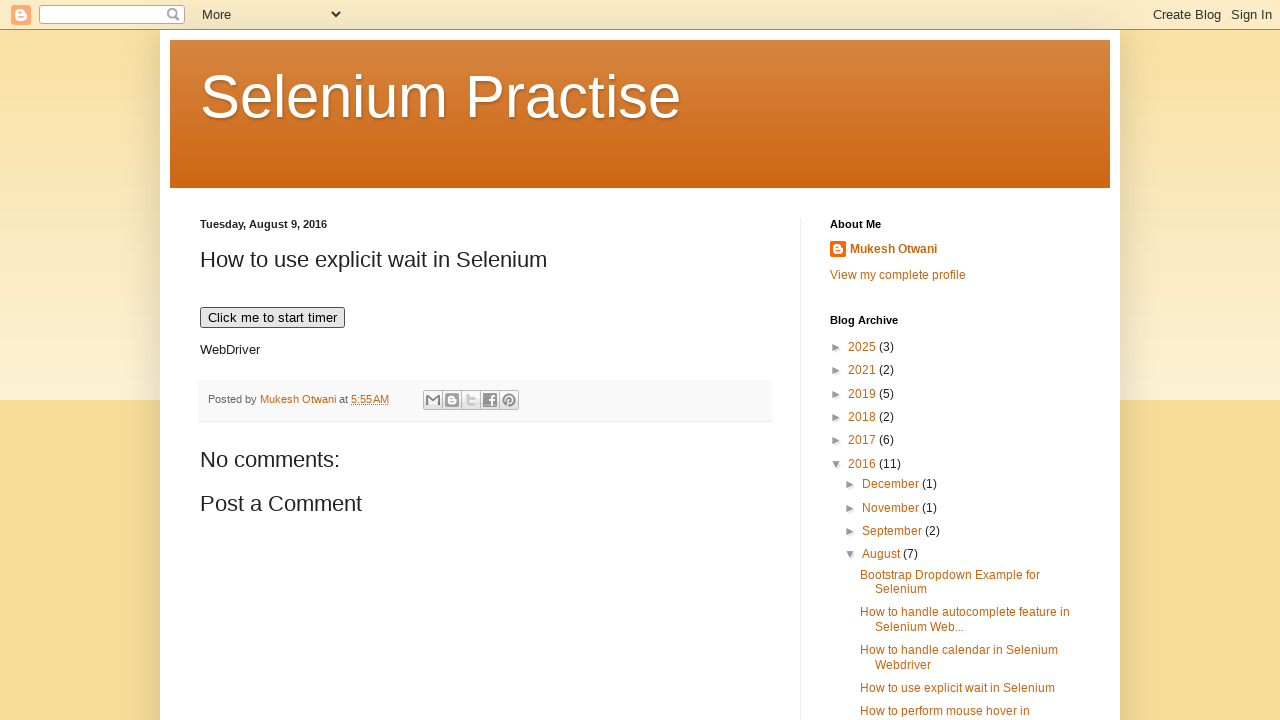

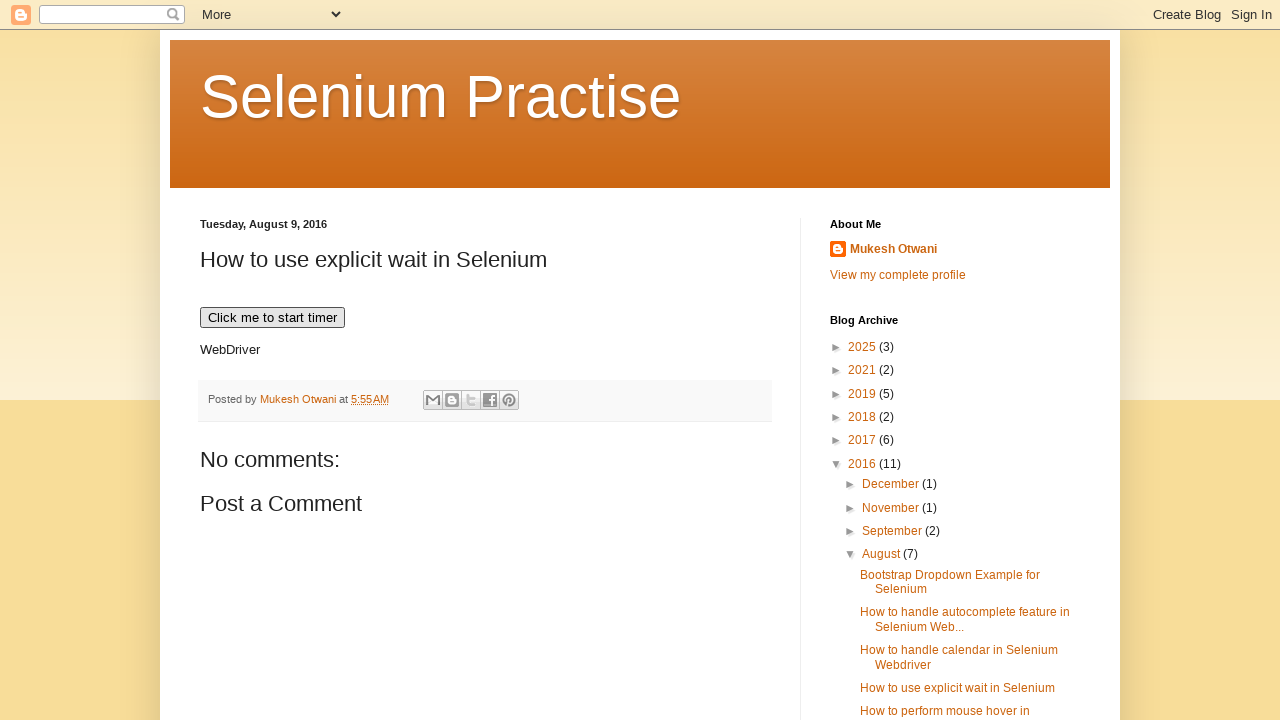